Tests marking all todo items as completed using the toggle all checkbox

Starting URL: https://demo.playwright.dev/todomvc

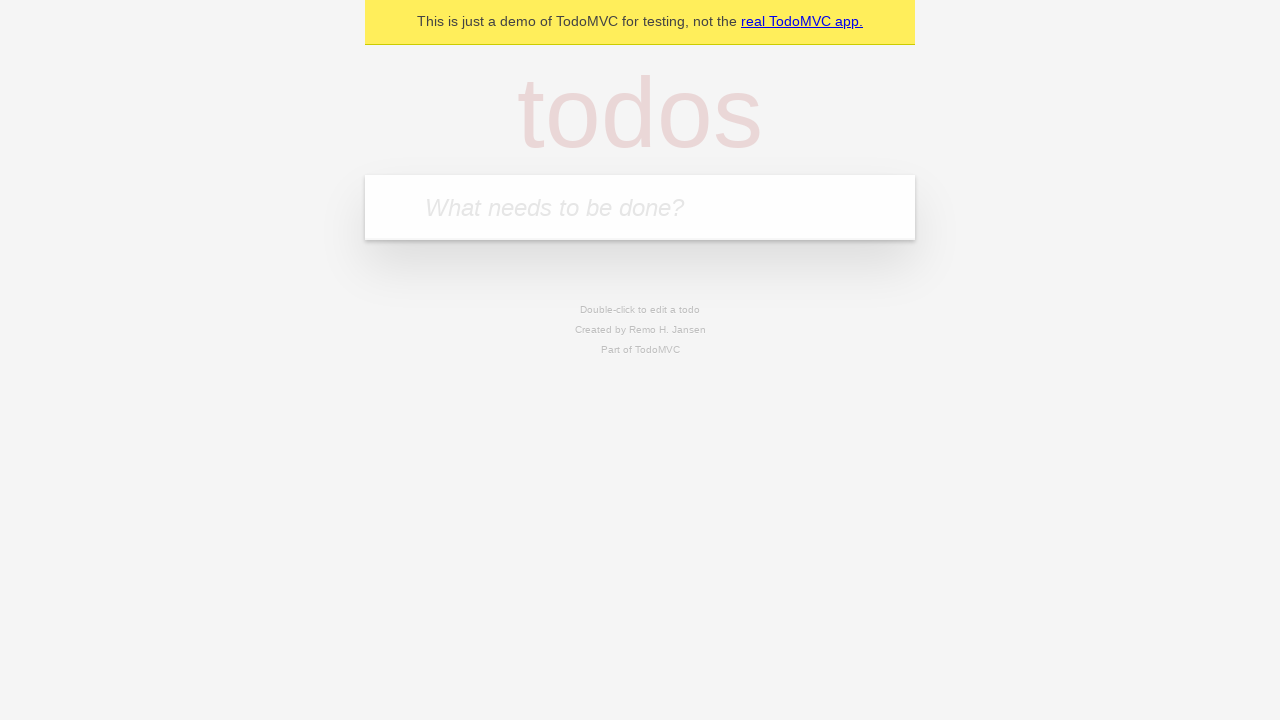

Filled todo input with 'buy some cheese' on internal:attr=[placeholder="What needs to be done?"i]
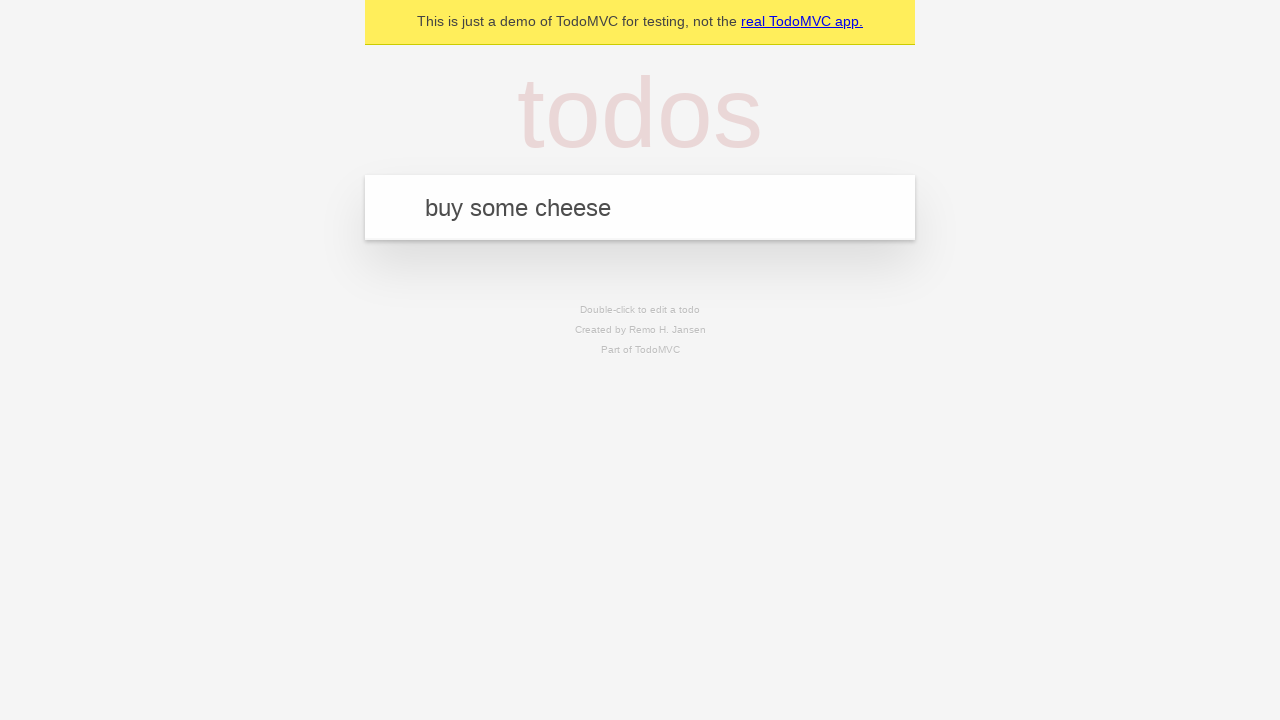

Pressed Enter to add todo 'buy some cheese' on internal:attr=[placeholder="What needs to be done?"i]
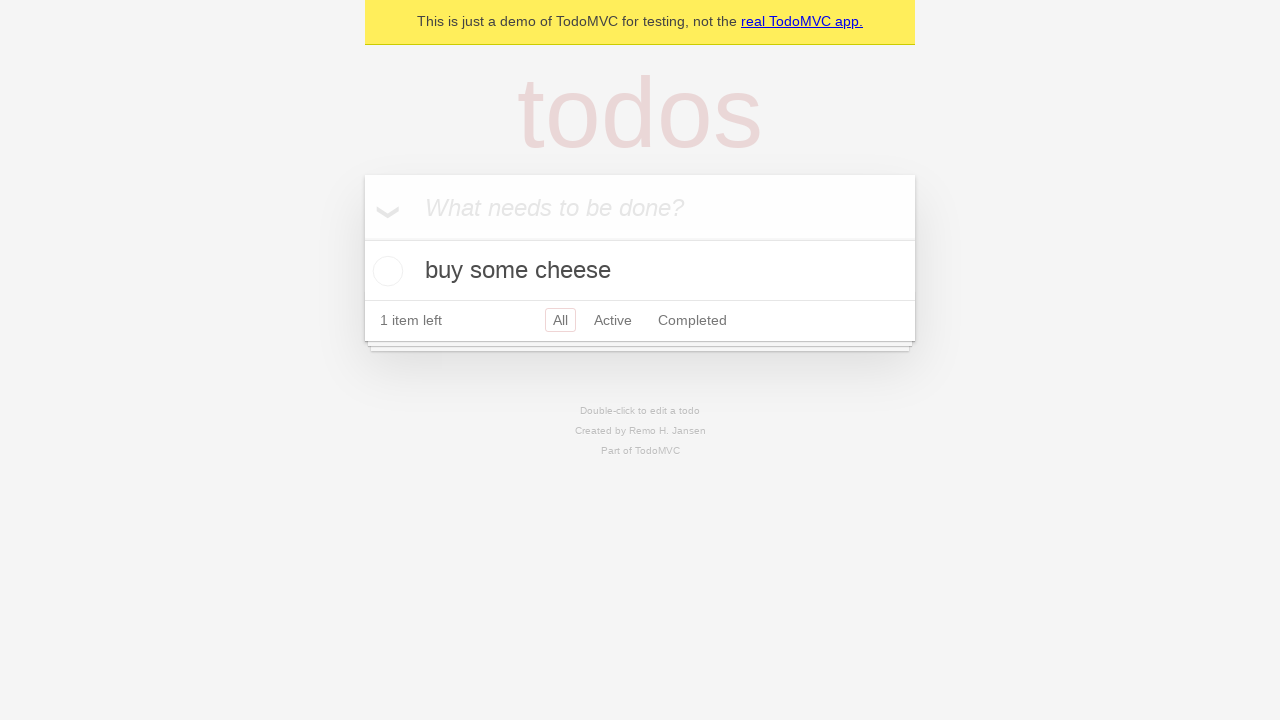

Filled todo input with 'feed the cat' on internal:attr=[placeholder="What needs to be done?"i]
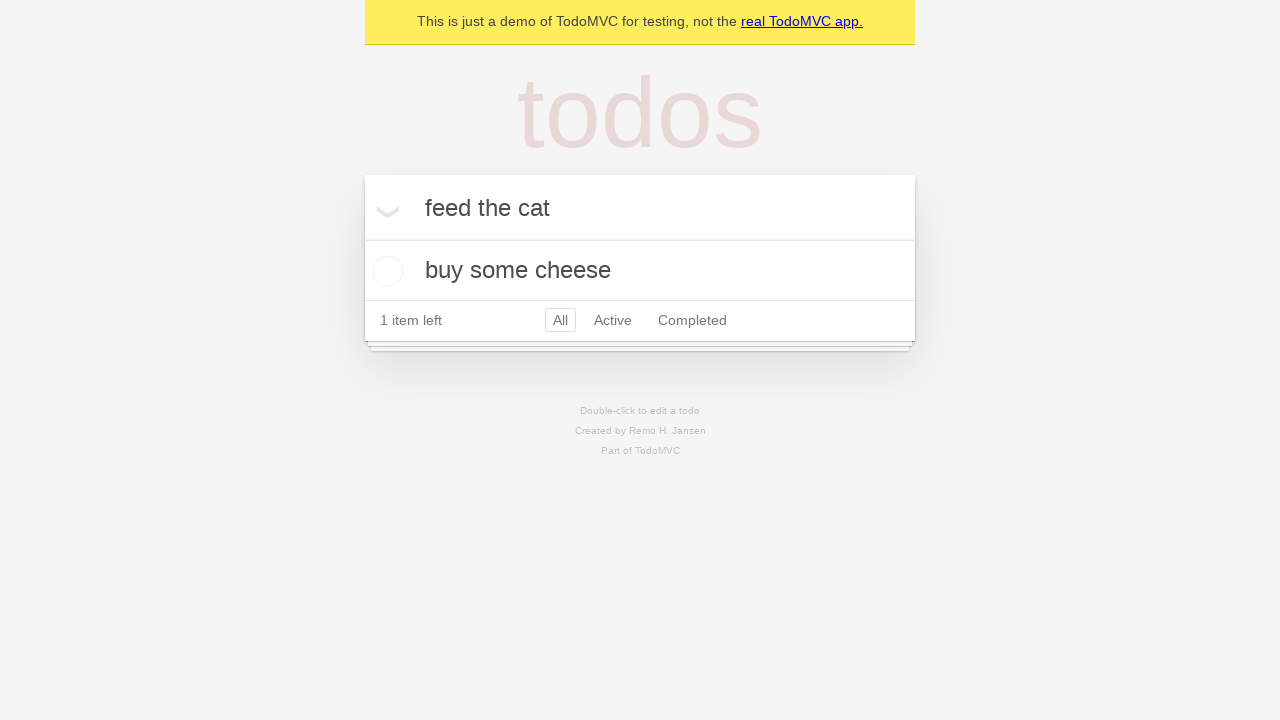

Pressed Enter to add todo 'feed the cat' on internal:attr=[placeholder="What needs to be done?"i]
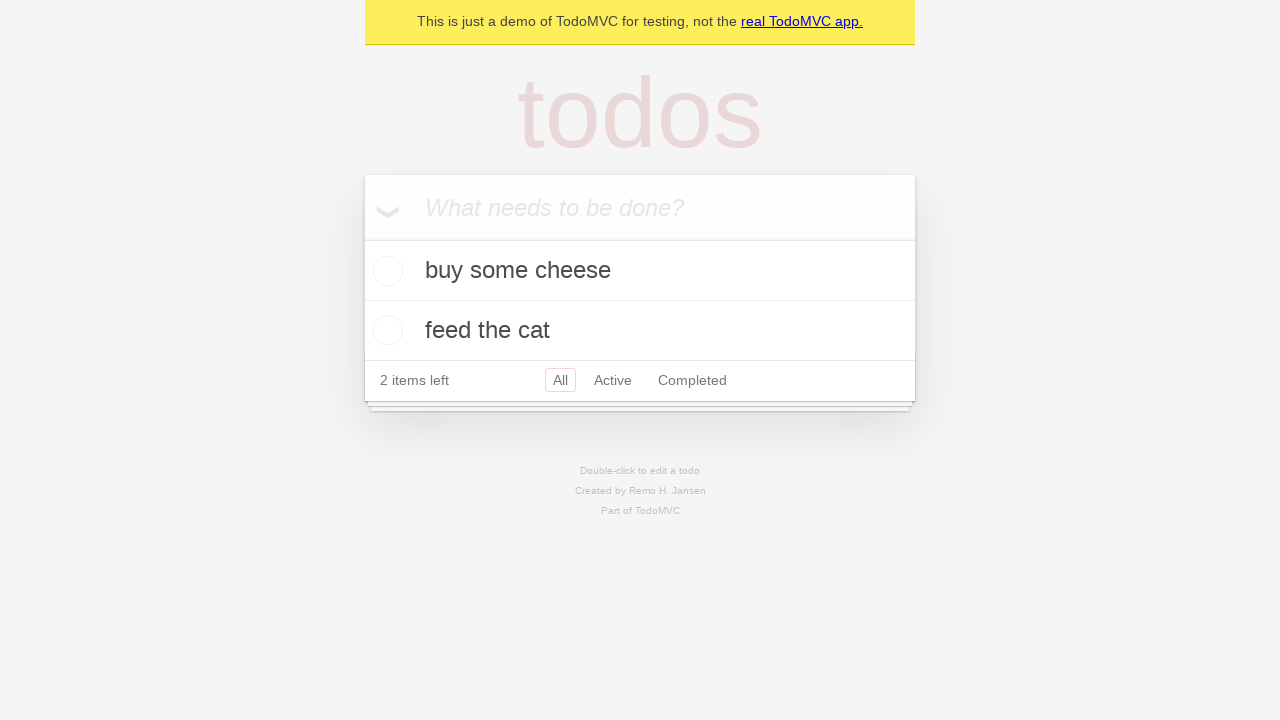

Filled todo input with 'book a doctors appointment' on internal:attr=[placeholder="What needs to be done?"i]
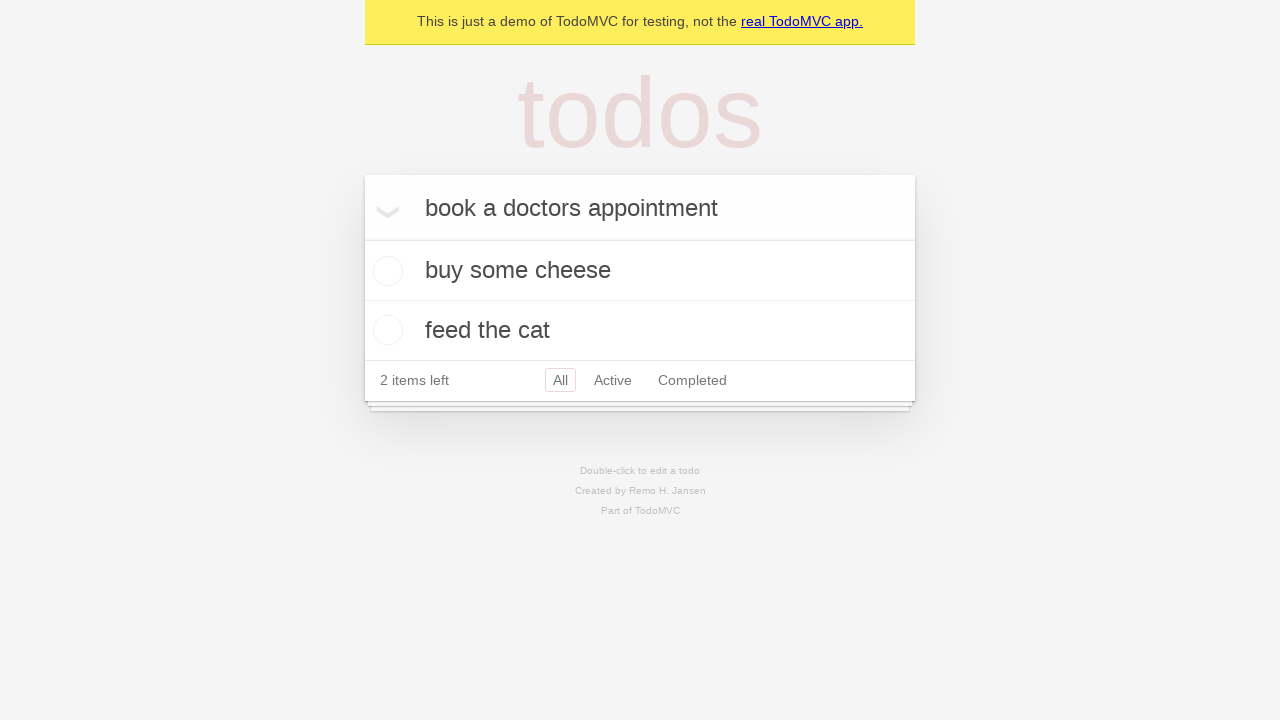

Pressed Enter to add todo 'book a doctors appointment' on internal:attr=[placeholder="What needs to be done?"i]
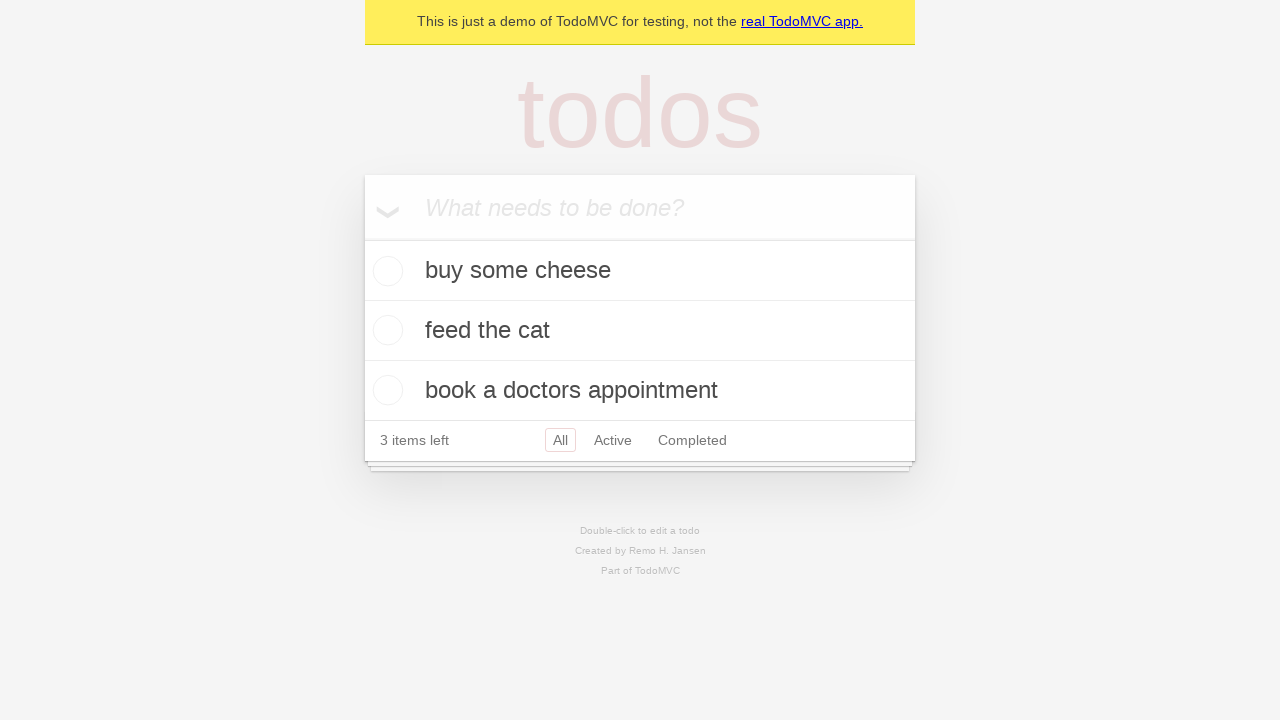

Waited for all three todos to appear in the list
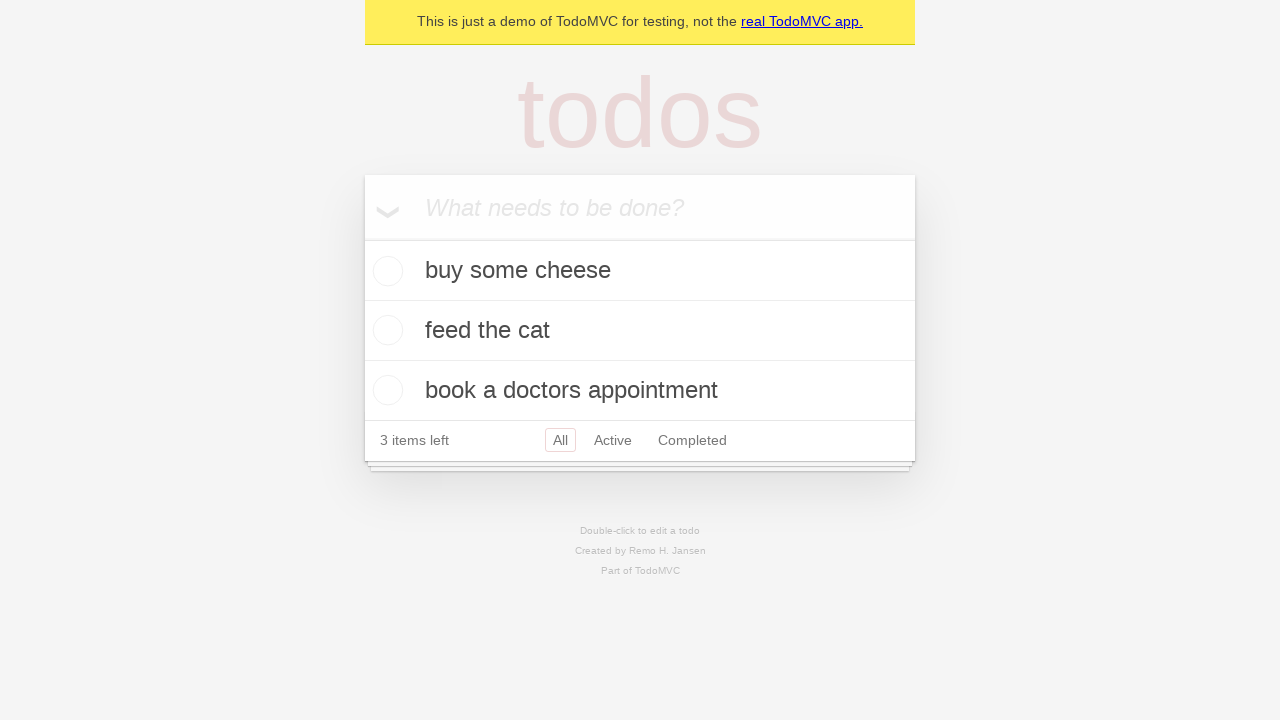

Clicked the 'Mark all as complete' checkbox at (362, 238) on internal:label="Mark all as complete"i
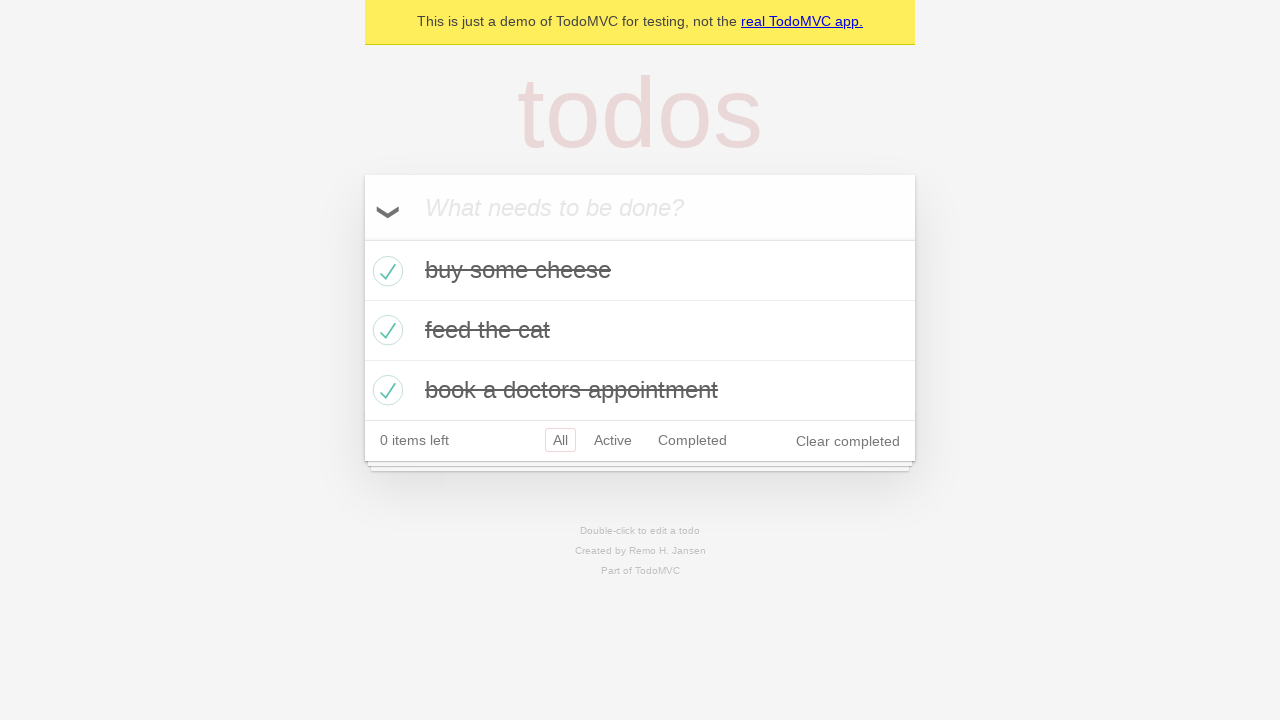

Verified that all todo items are marked as completed
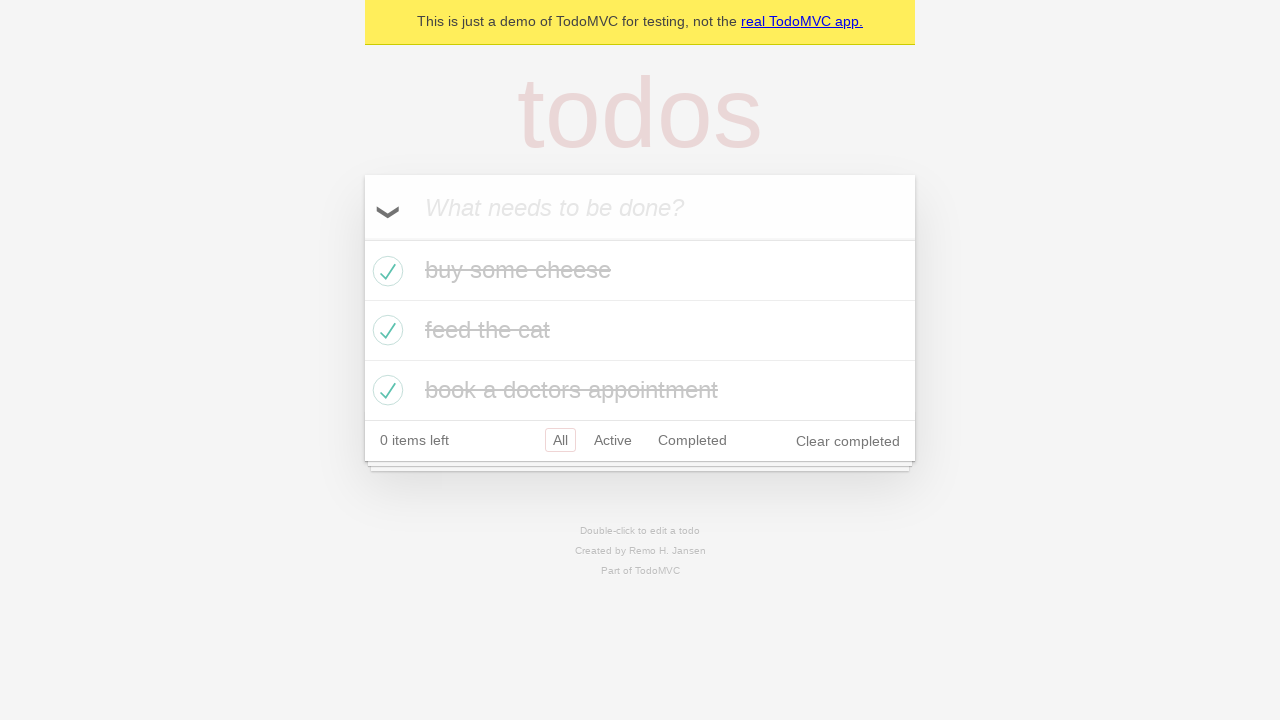

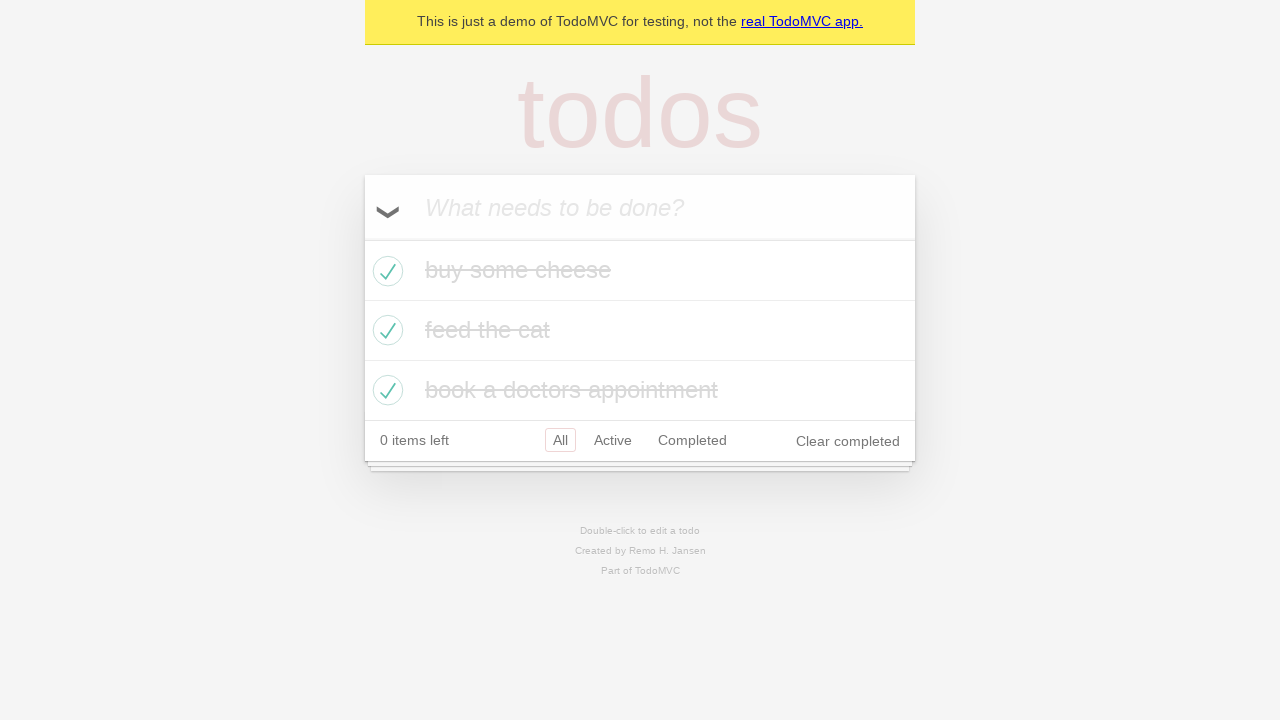